Verifies table component functionality including column headers, row count, and pagination by checking column labels, verifying 10 rows display, and clicking to the last pagination page to confirm different data loads.

Starting URL: https://test-with-me-app.vercel.app/learning/web-elements/components/table

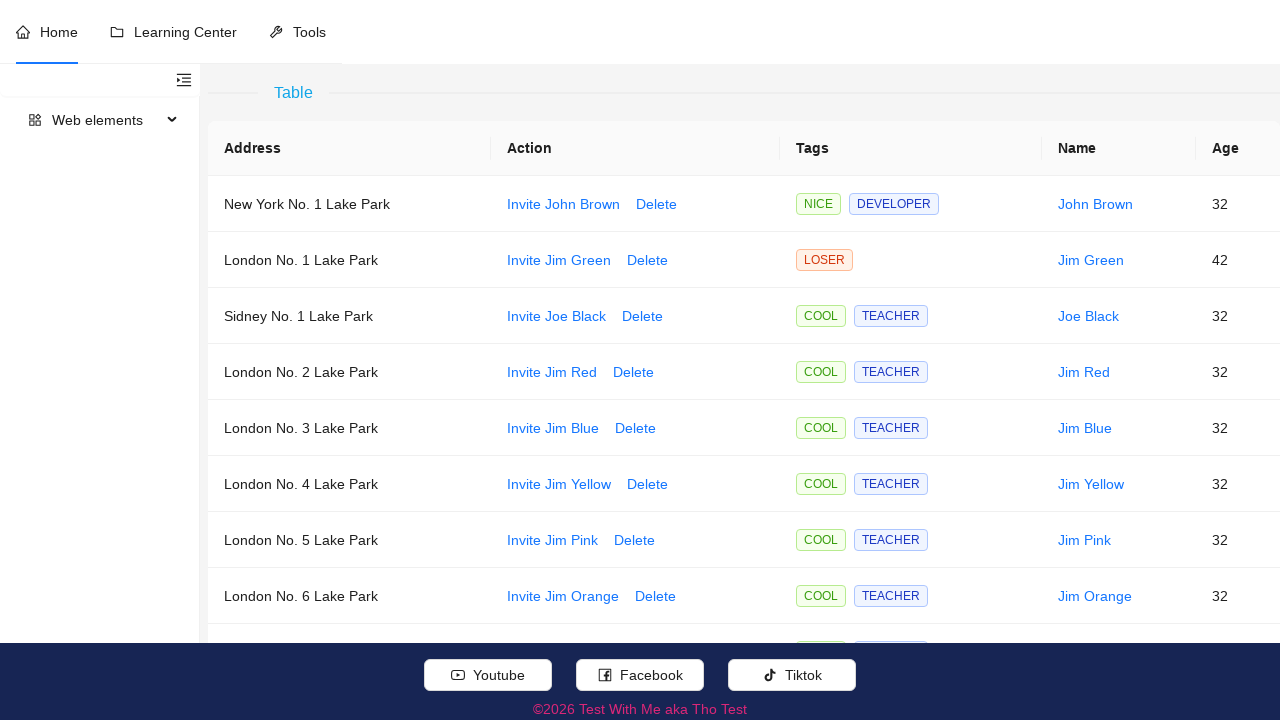

Waited for table to load
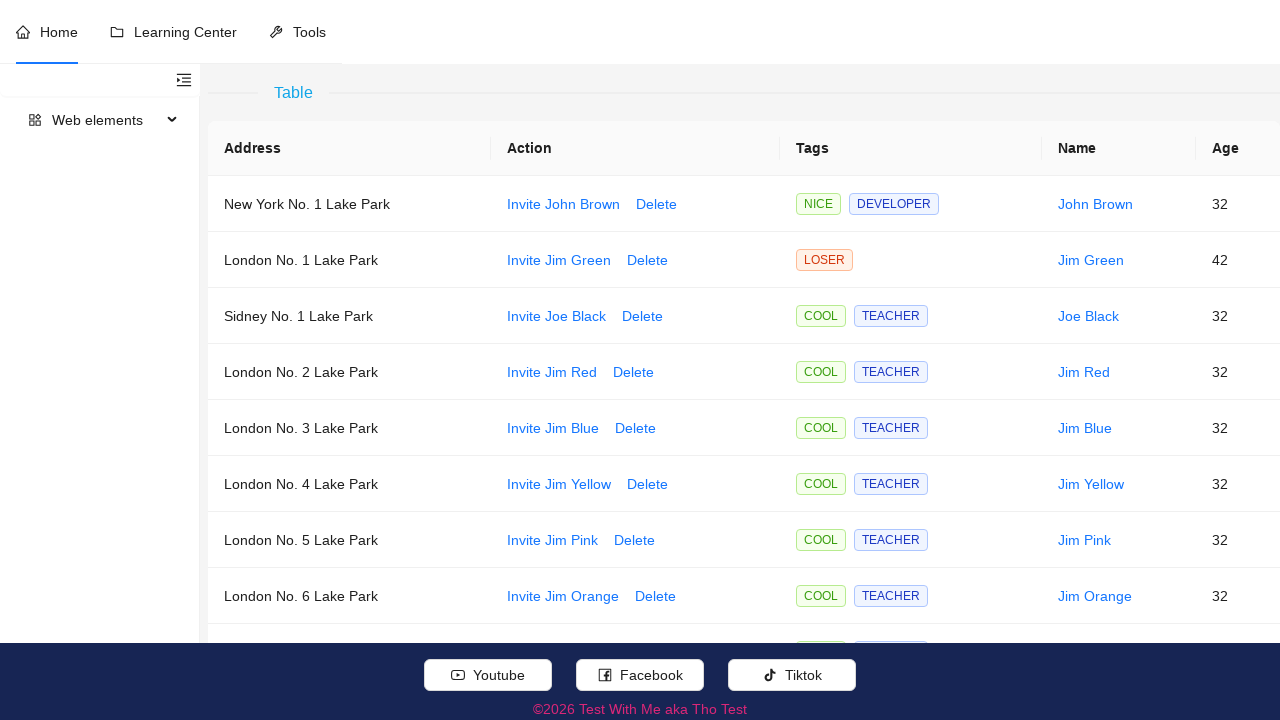

Retrieved all column headers from table
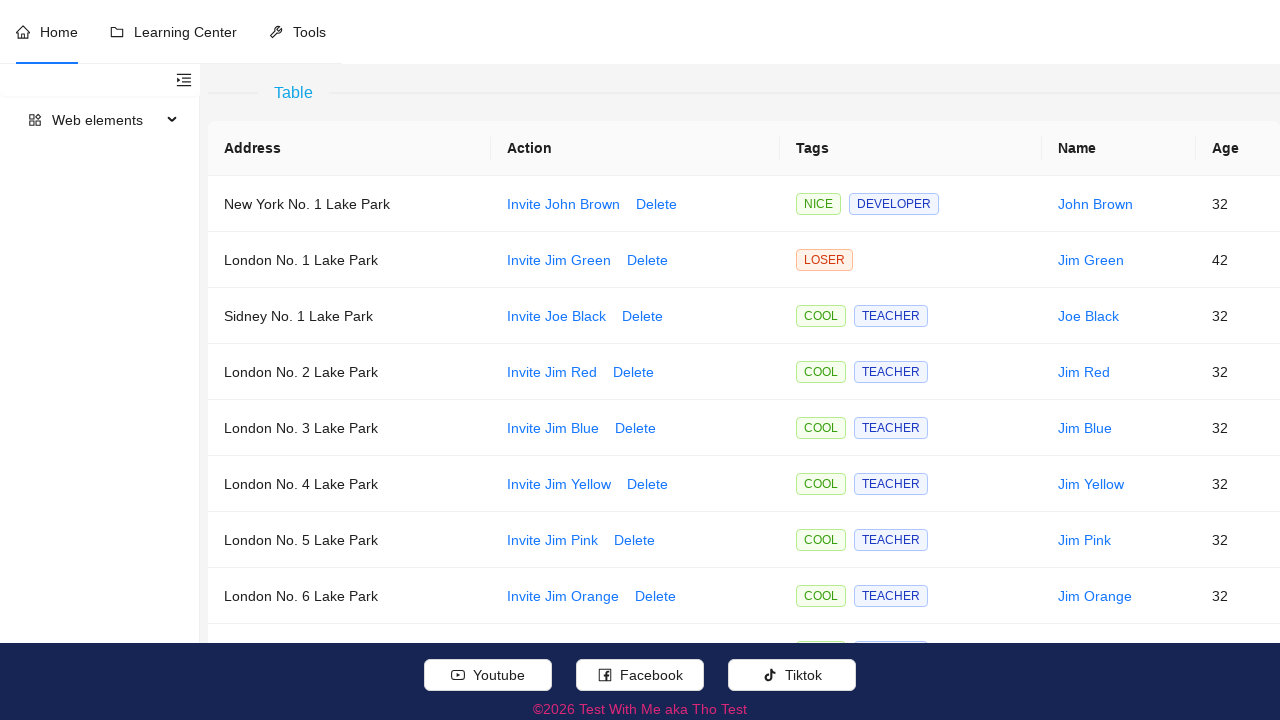

Found 'Address' column at index position
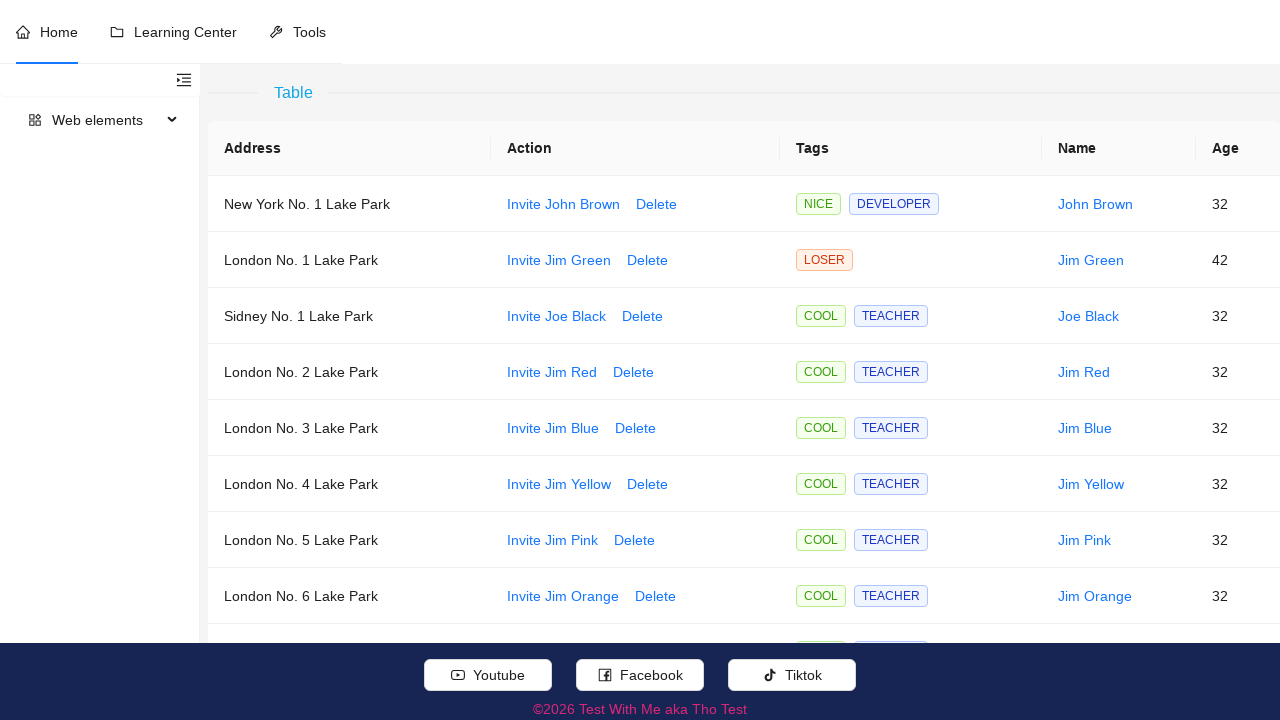

Verified all expected columns exist: Tags, Age, Address, Name, Action
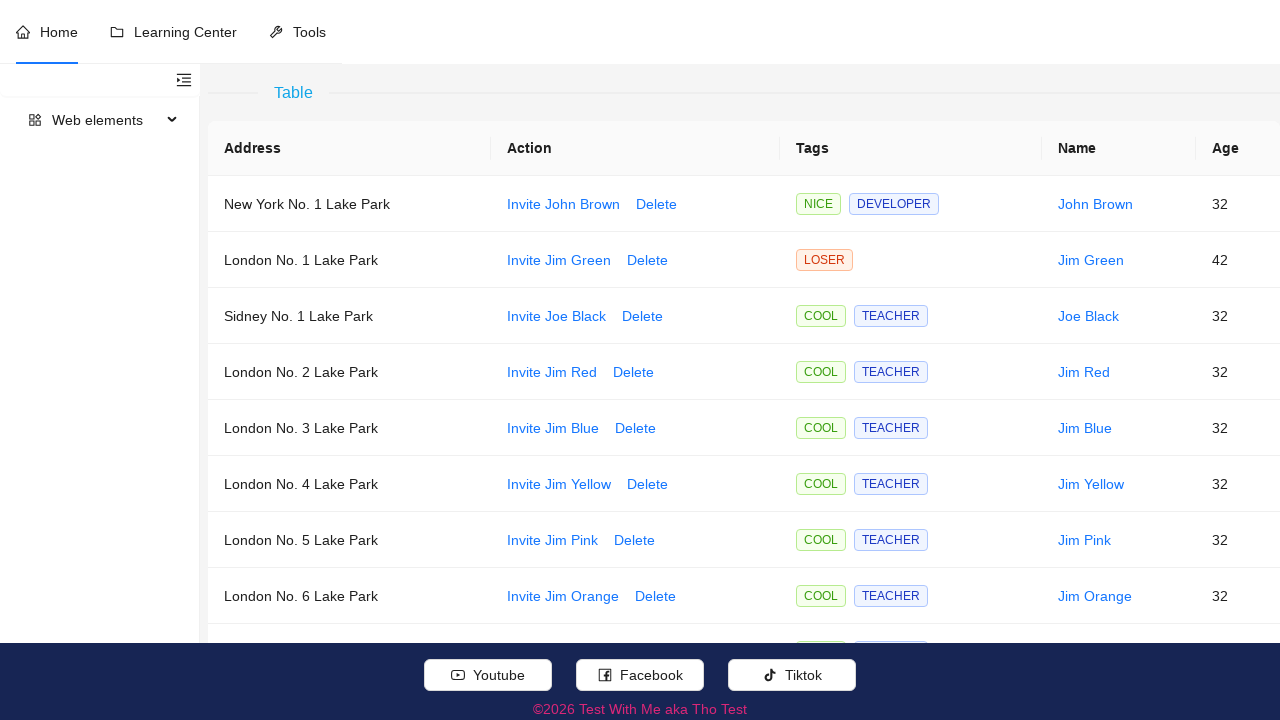

Retrieved all addresses from the first page of the table
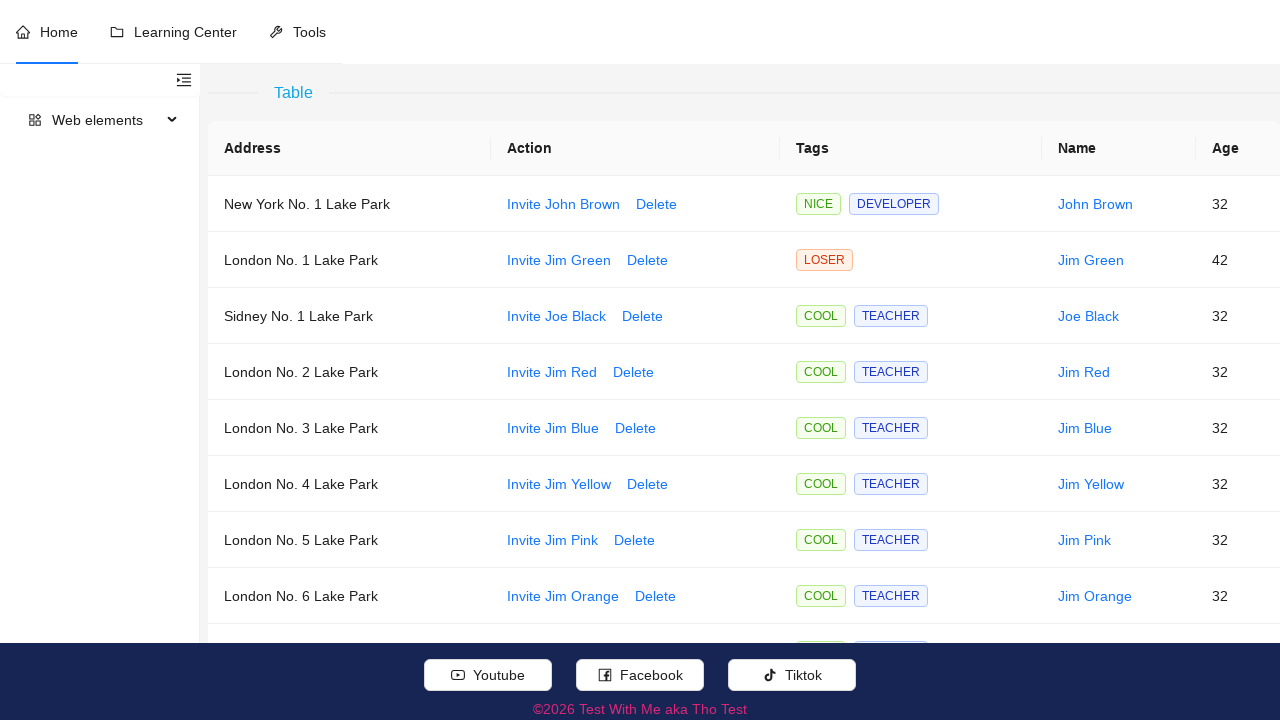

Verified that exactly 10 rows are displayed on the first page
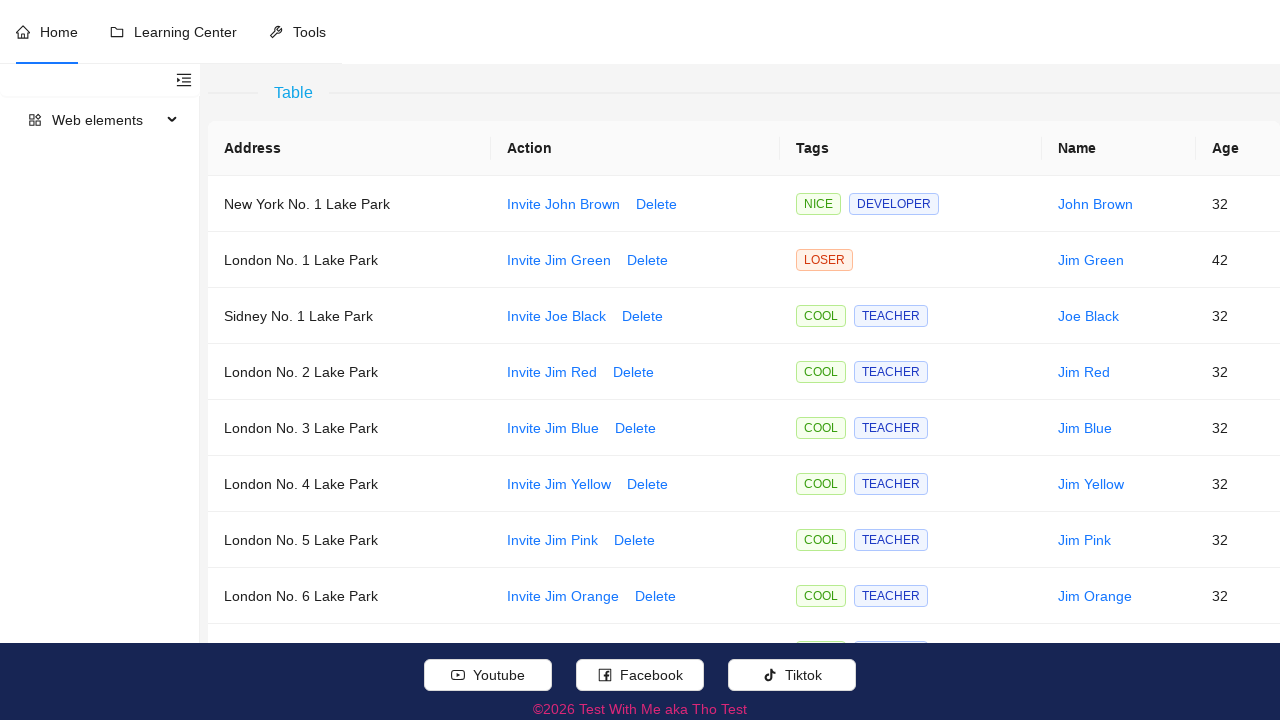

Found 2 pagination pages
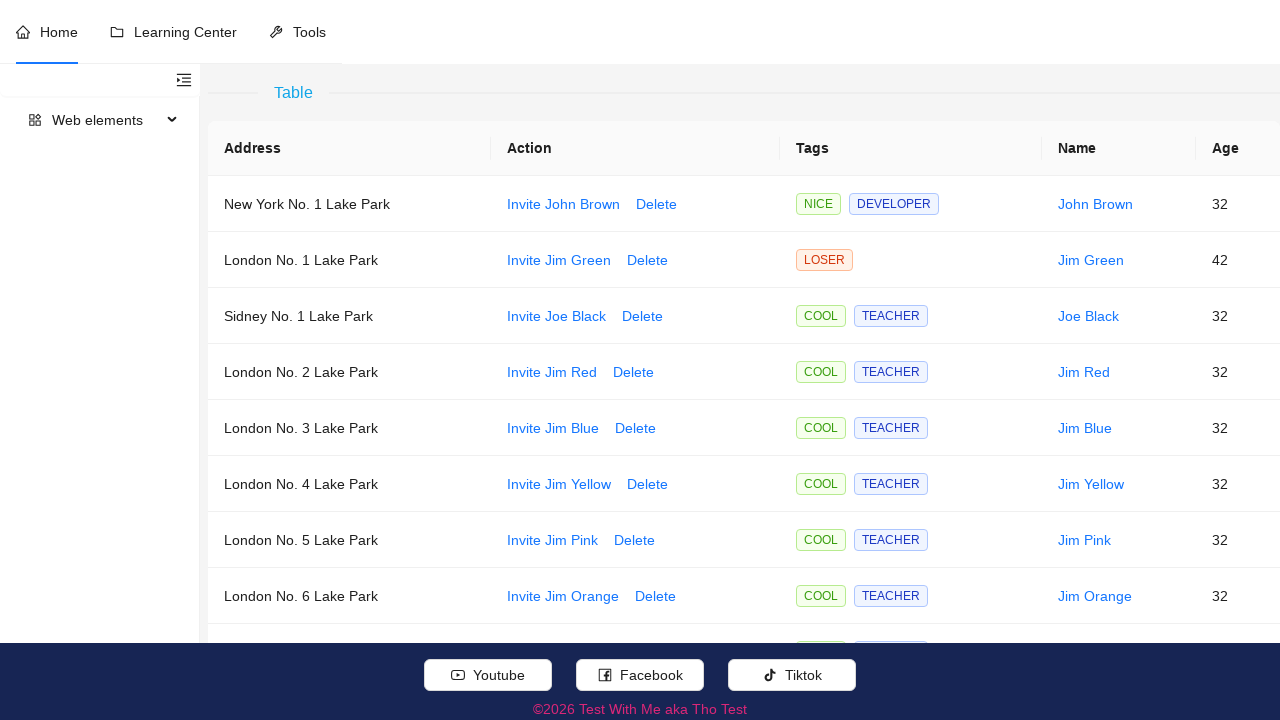

Clicked on the last pagination page at (1224, 611) on //li[contains(concat(' ',normalize-space(@class),' '),' ant-pagination-item ')] 
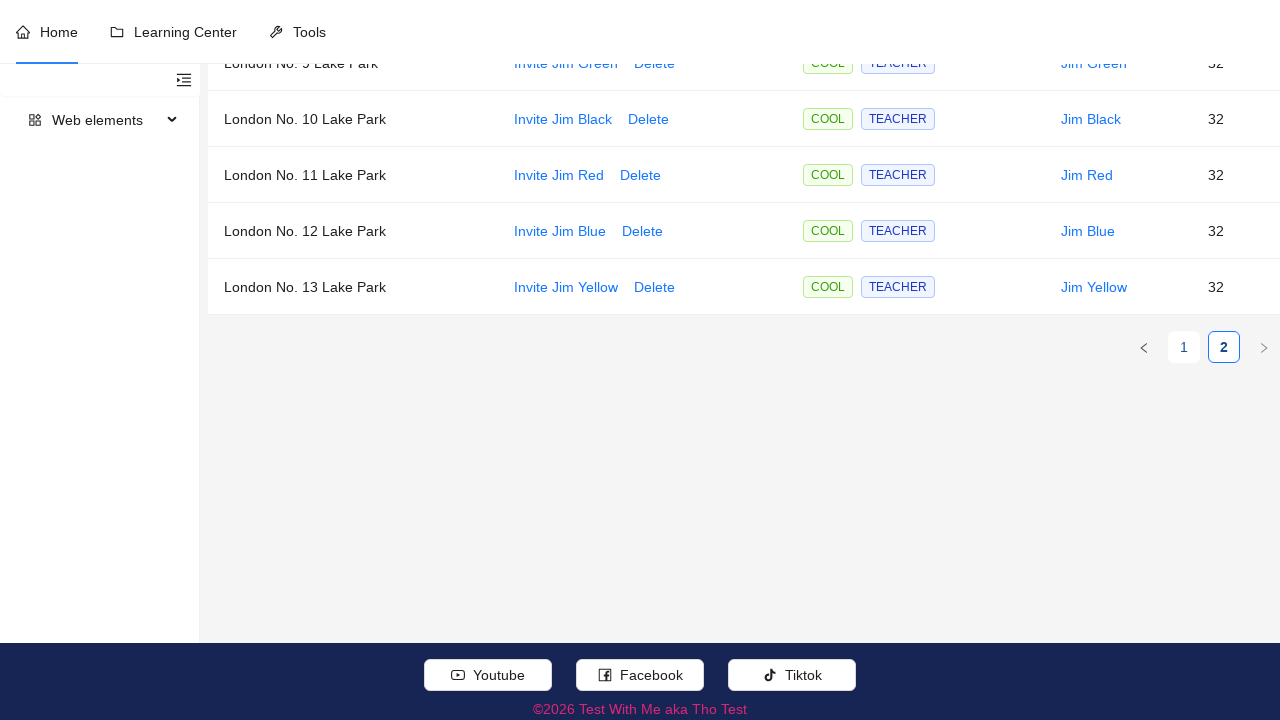

Waited for pagination transition to complete
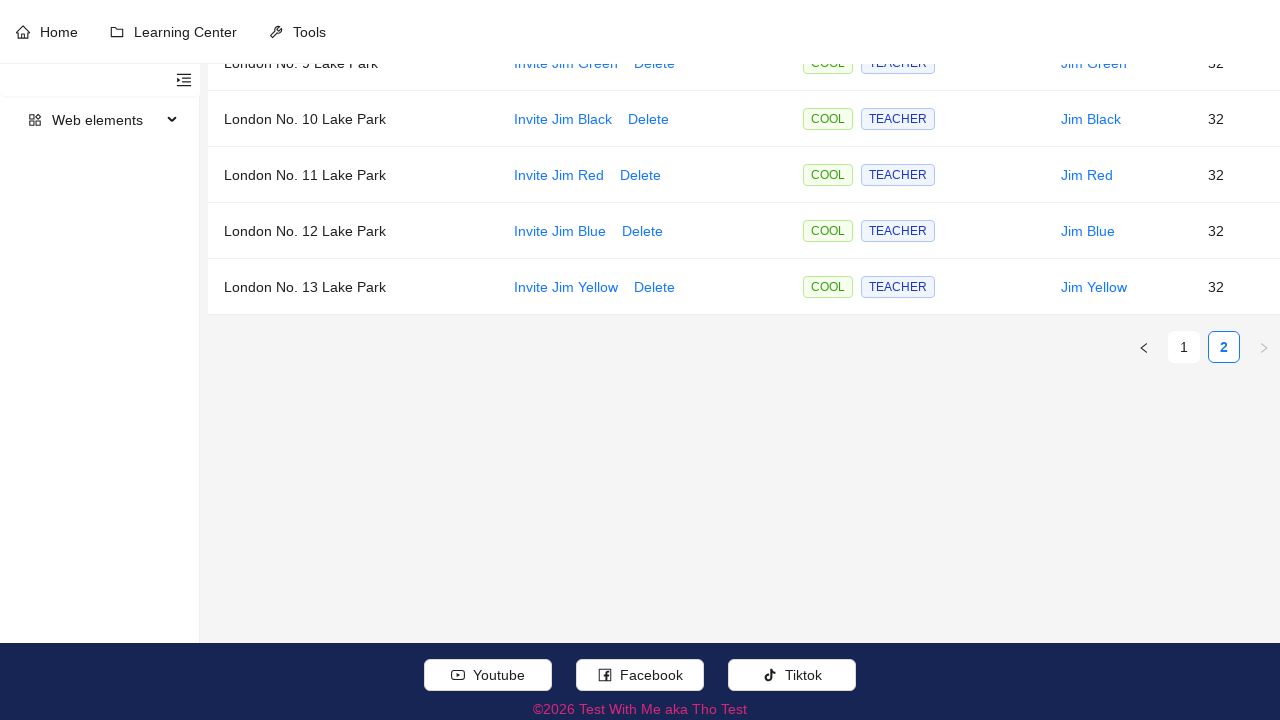

Retrieved addresses from the last page of the table
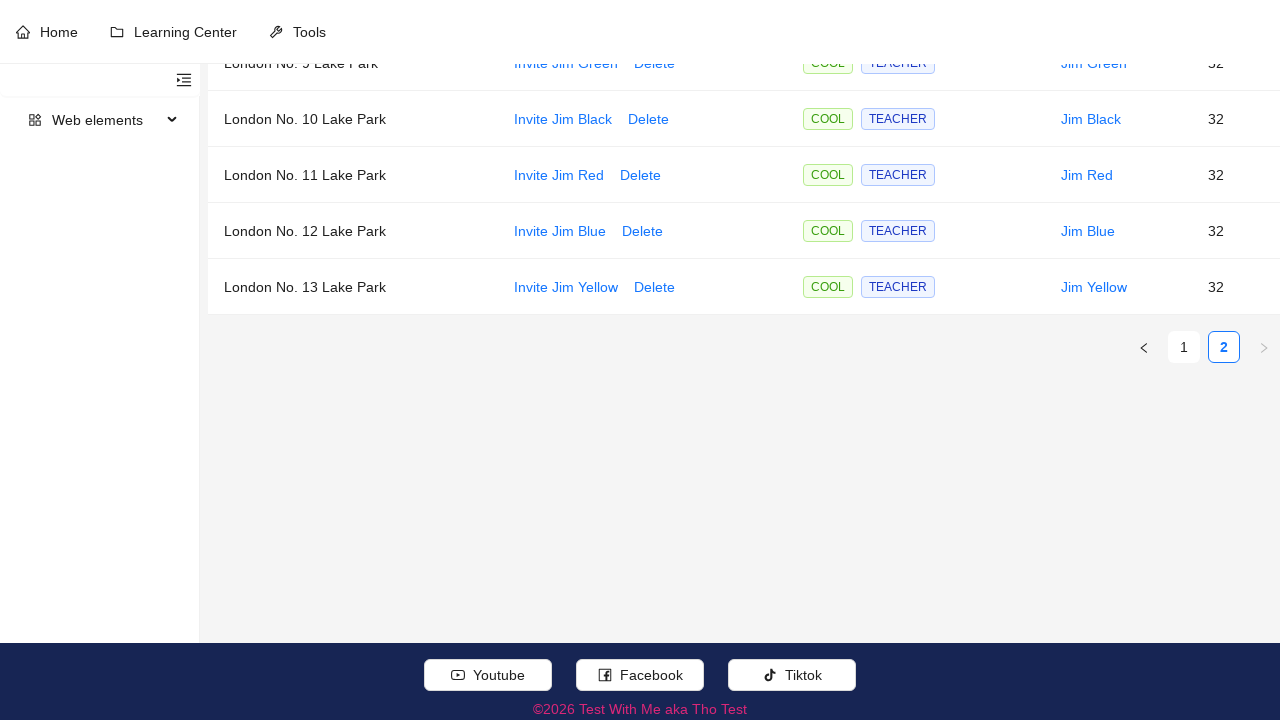

Verified that addresses on the last page differ from the first page
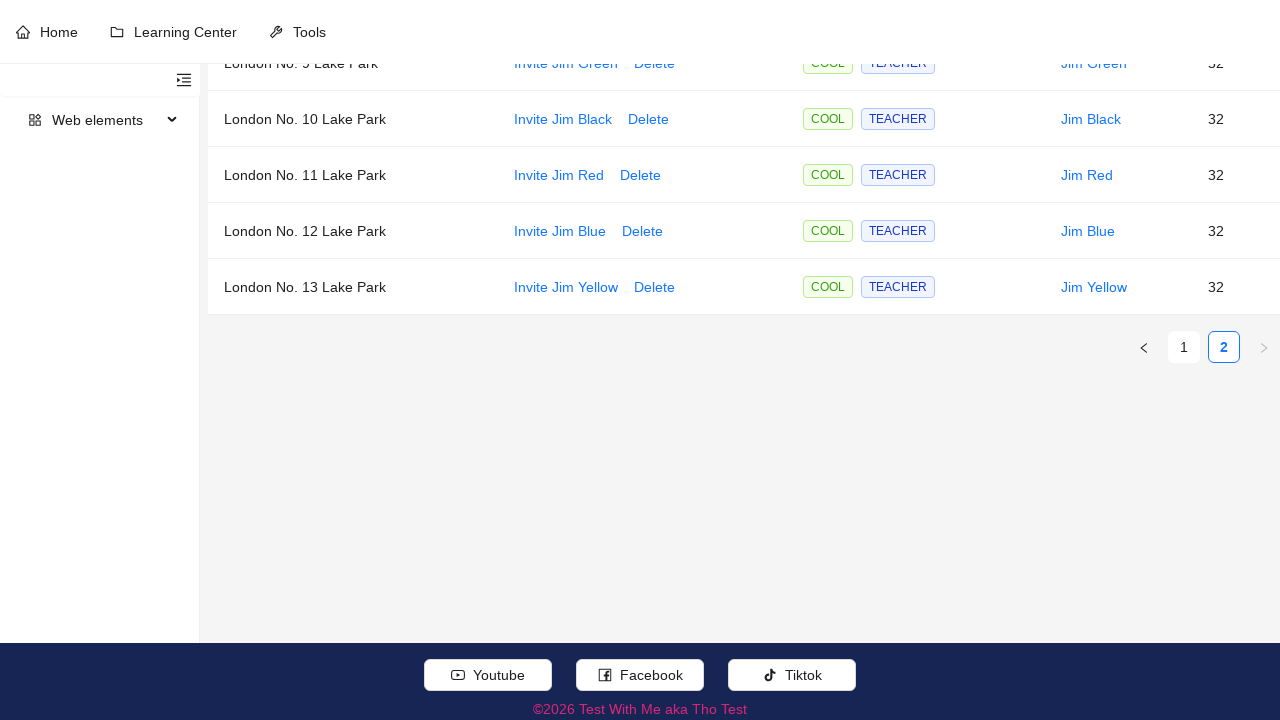

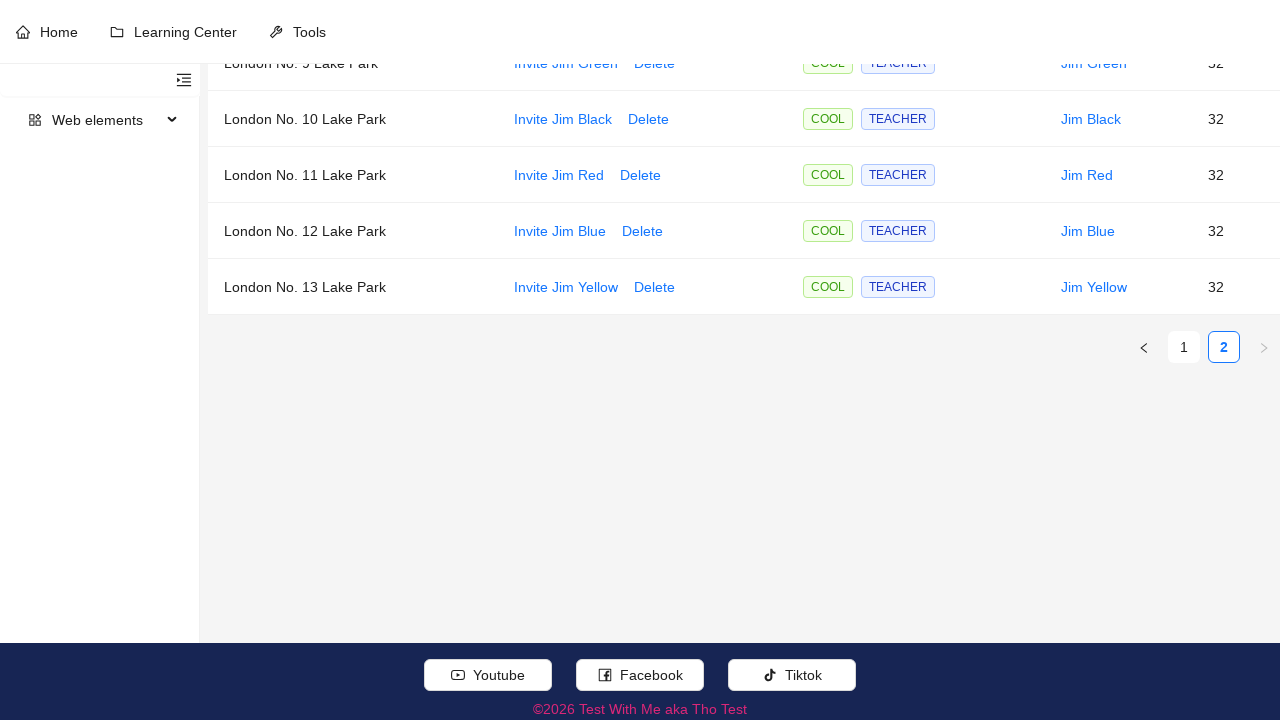